Tests the enabled/disabled functionality on a dropdown practice page by clicking a radio button (round trip option) and verifying that a related div element becomes enabled by checking its style attribute.

Starting URL: https://rahulshettyacademy.com/dropdownsPractise/

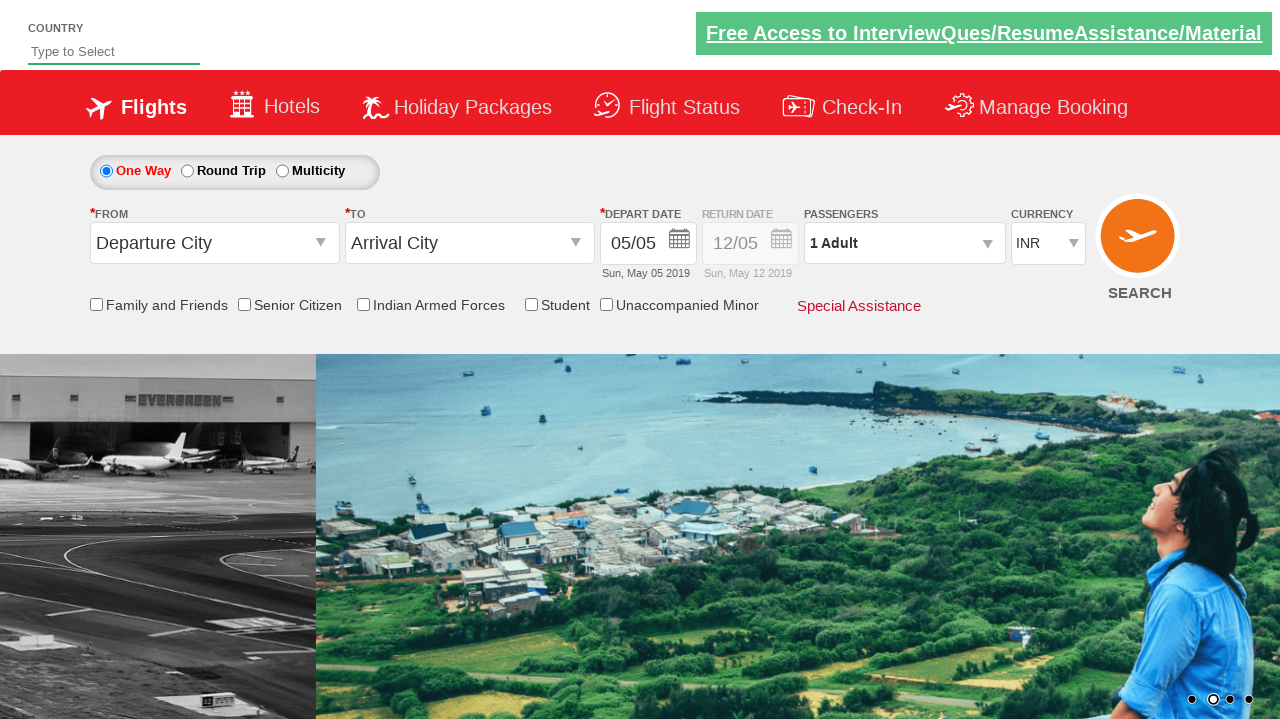

Retrieved initial style attribute of div element
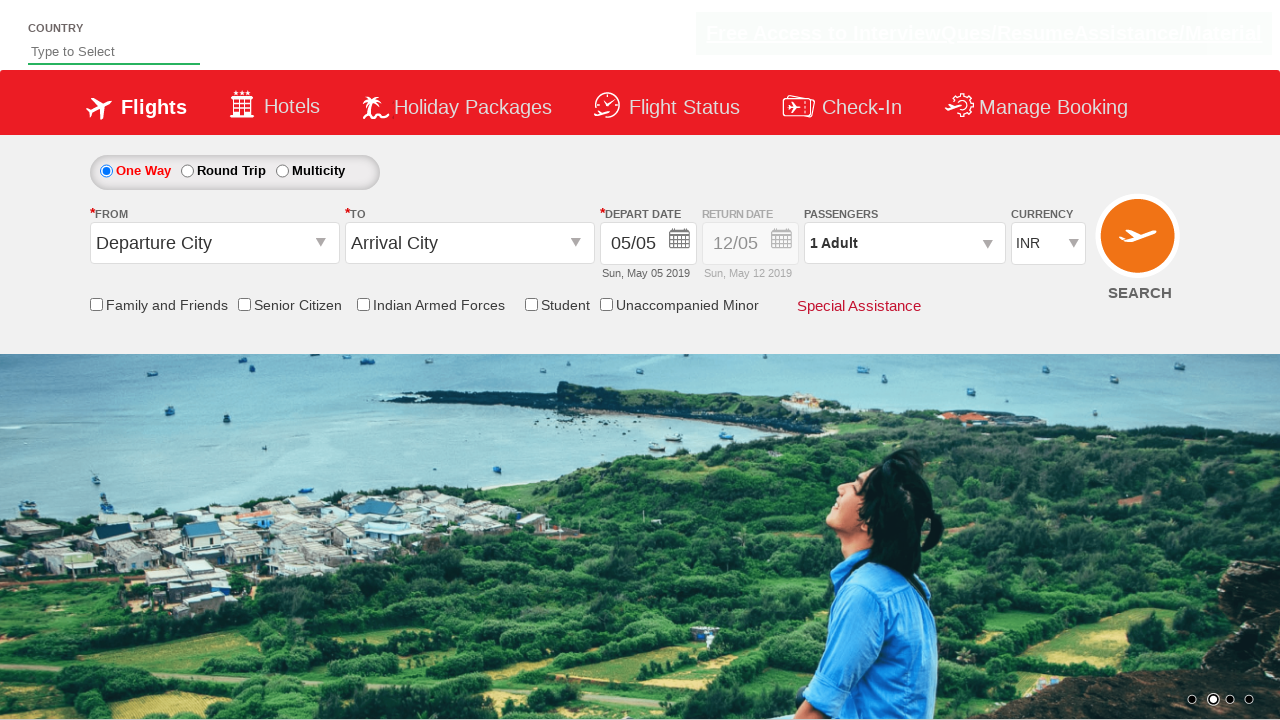

Clicked round trip radio button to enable return date field at (187, 171) on #ctl00_mainContent_rbtnl_Trip_1
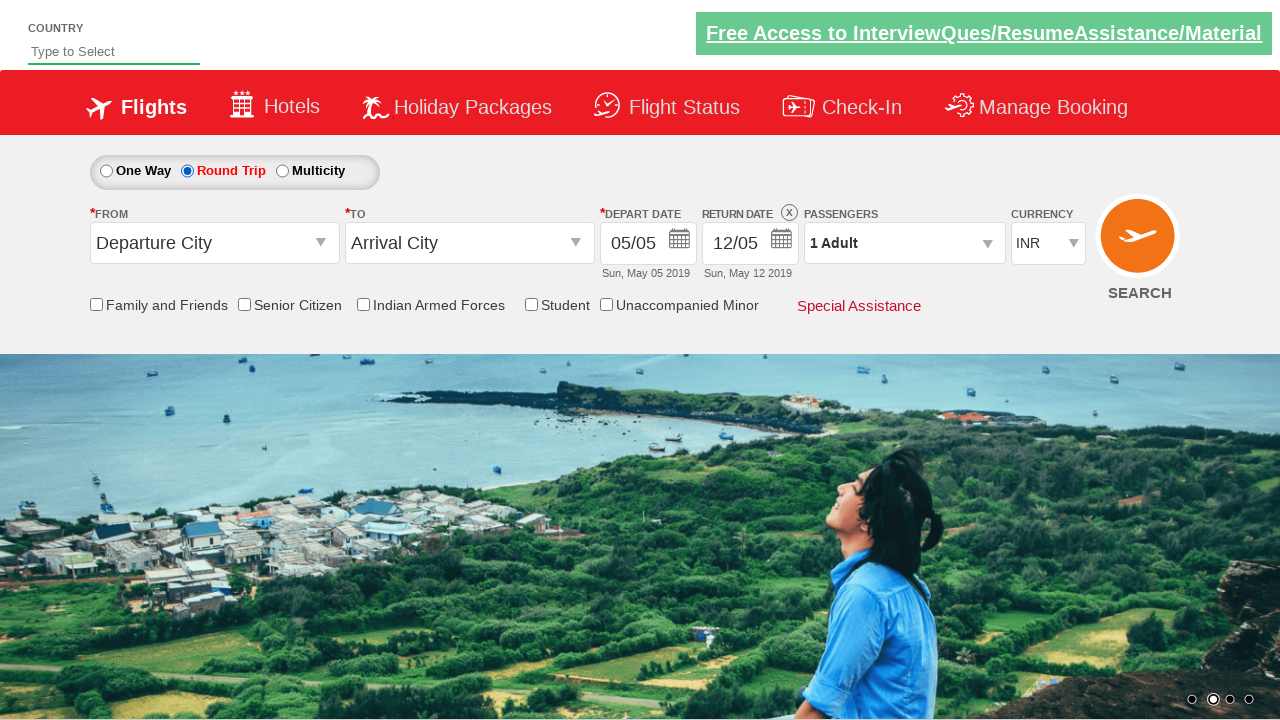

Waited 500ms for UI to update after radio button click
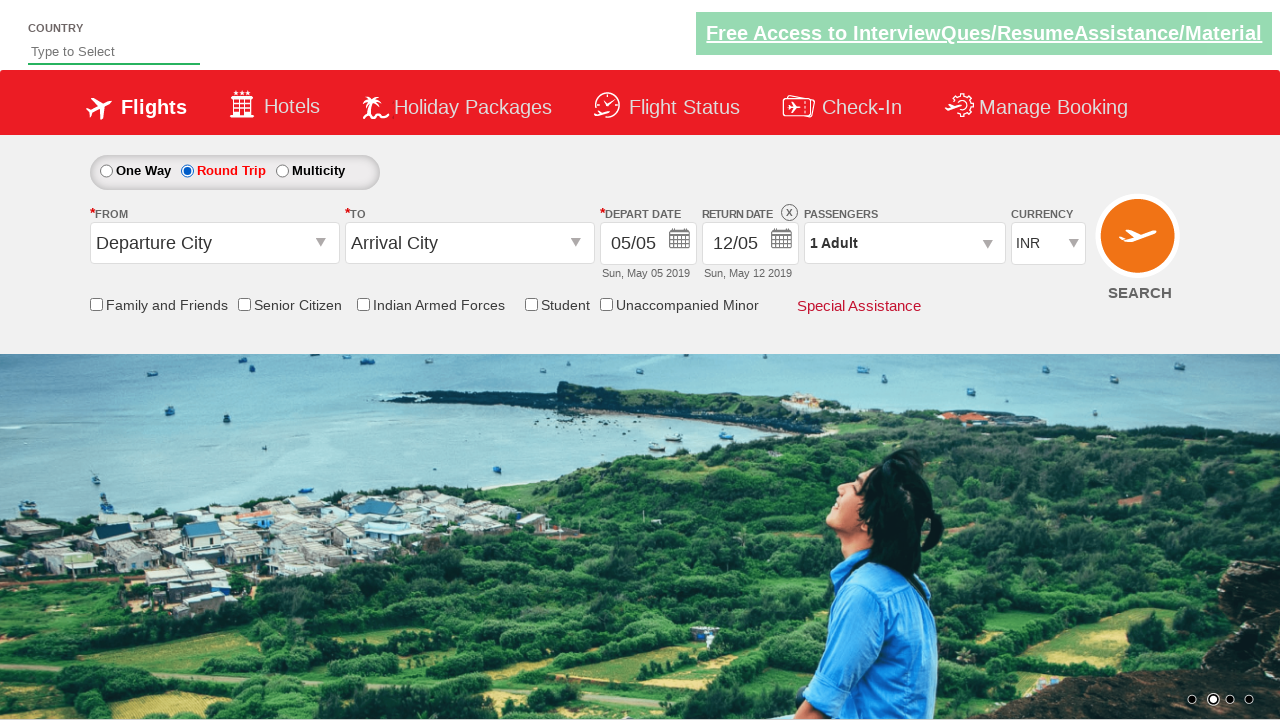

Retrieved updated style attribute of div element
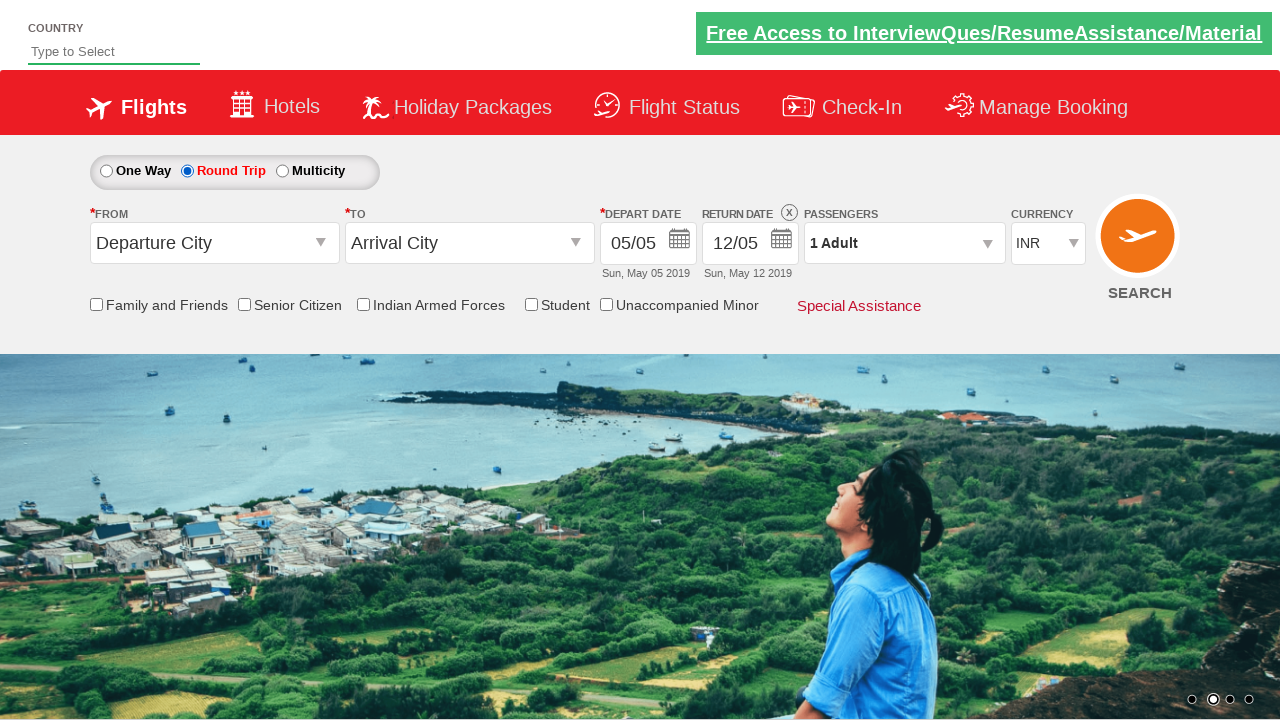

Verified that div element is enabled - opacity changed from disabled state
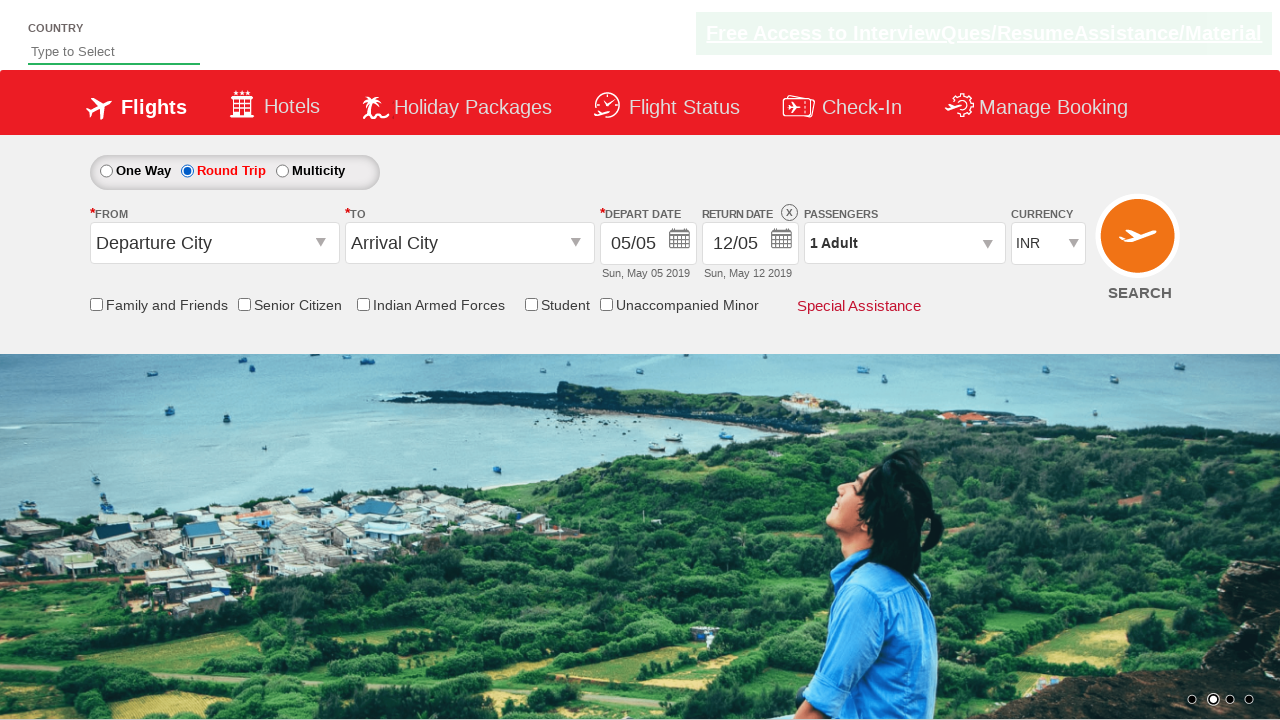

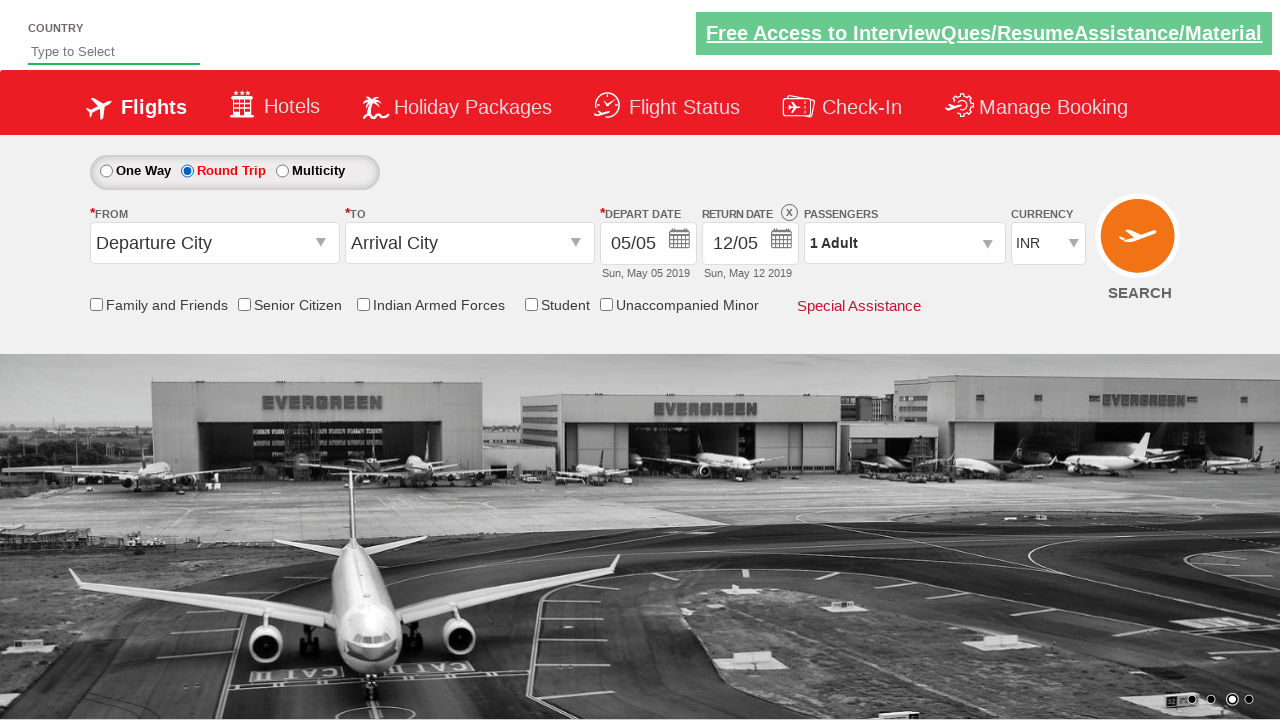